Tests that entering 81 (a perfect square between 50-100) shows correct square root calculation in an alert

Starting URL: https://kristinek.github.io/site/tasks/enter_a_number

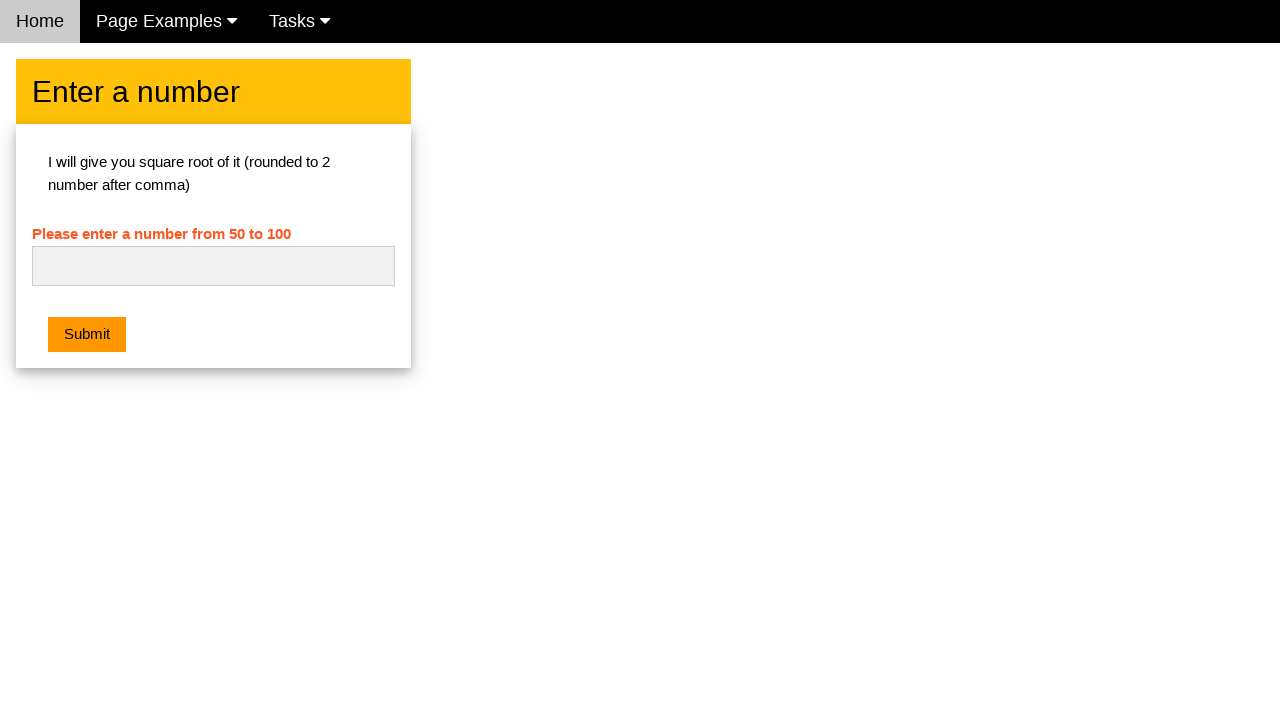

Navigated to square root calculator page
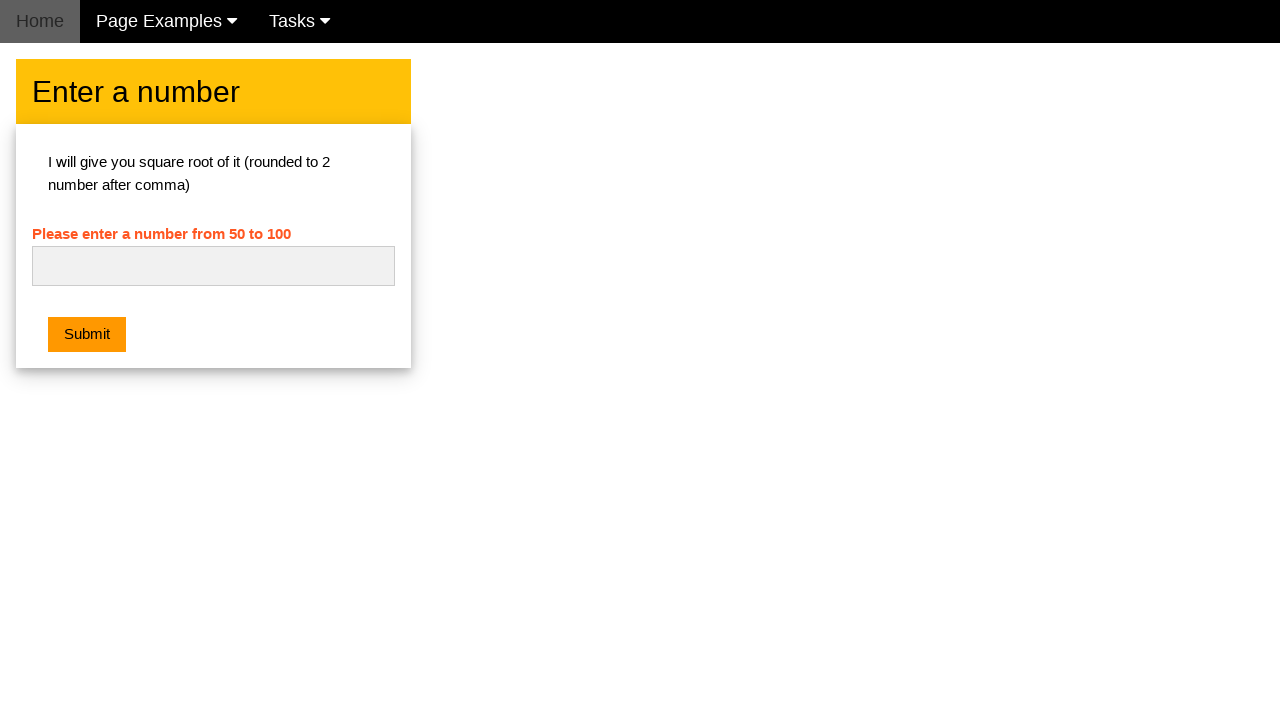

Entered 81 (perfect square) into the number field on #numb
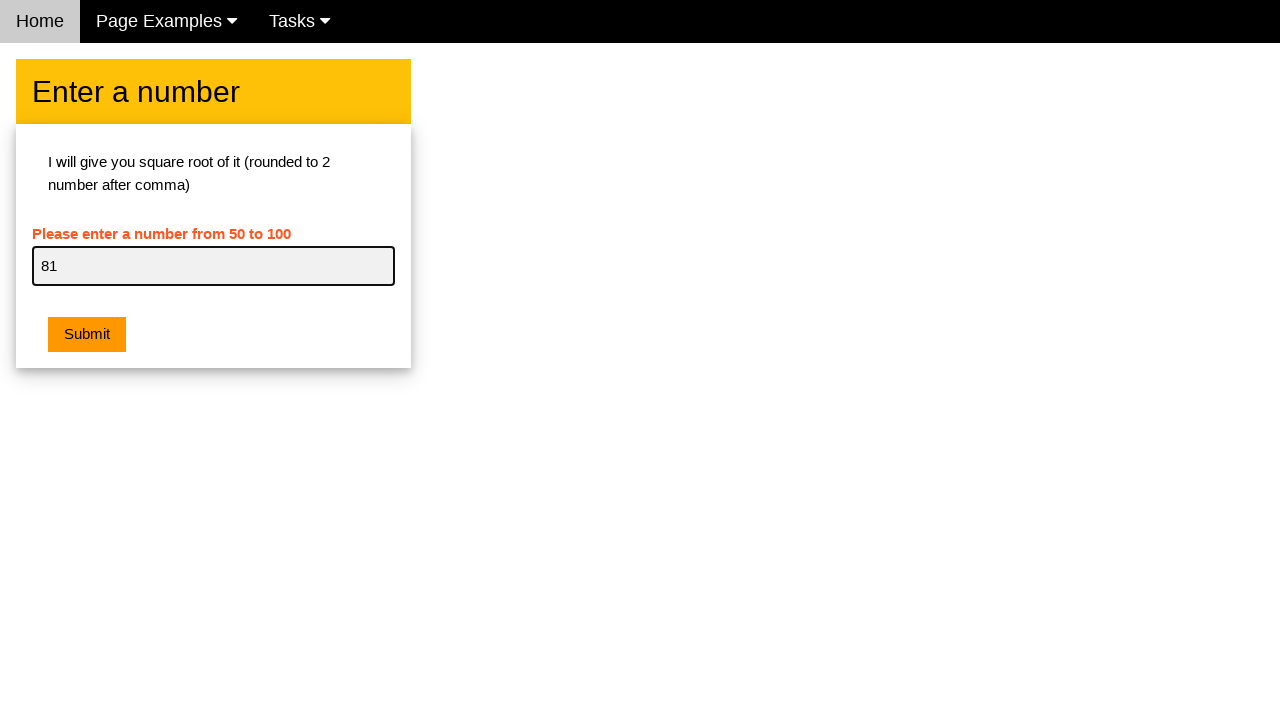

Clicked the submit button at (87, 335) on .w3-btn
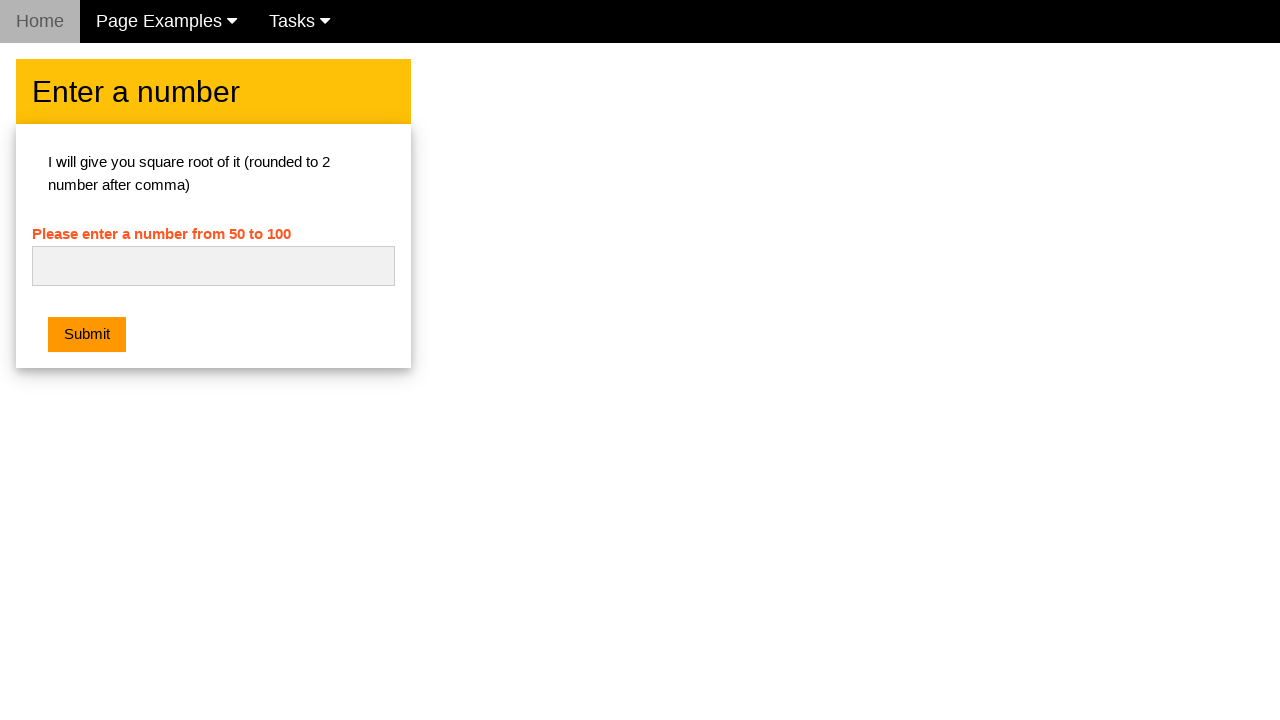

Alert dialog appeared showing 'Square root of 81 is 9.00' and was accepted
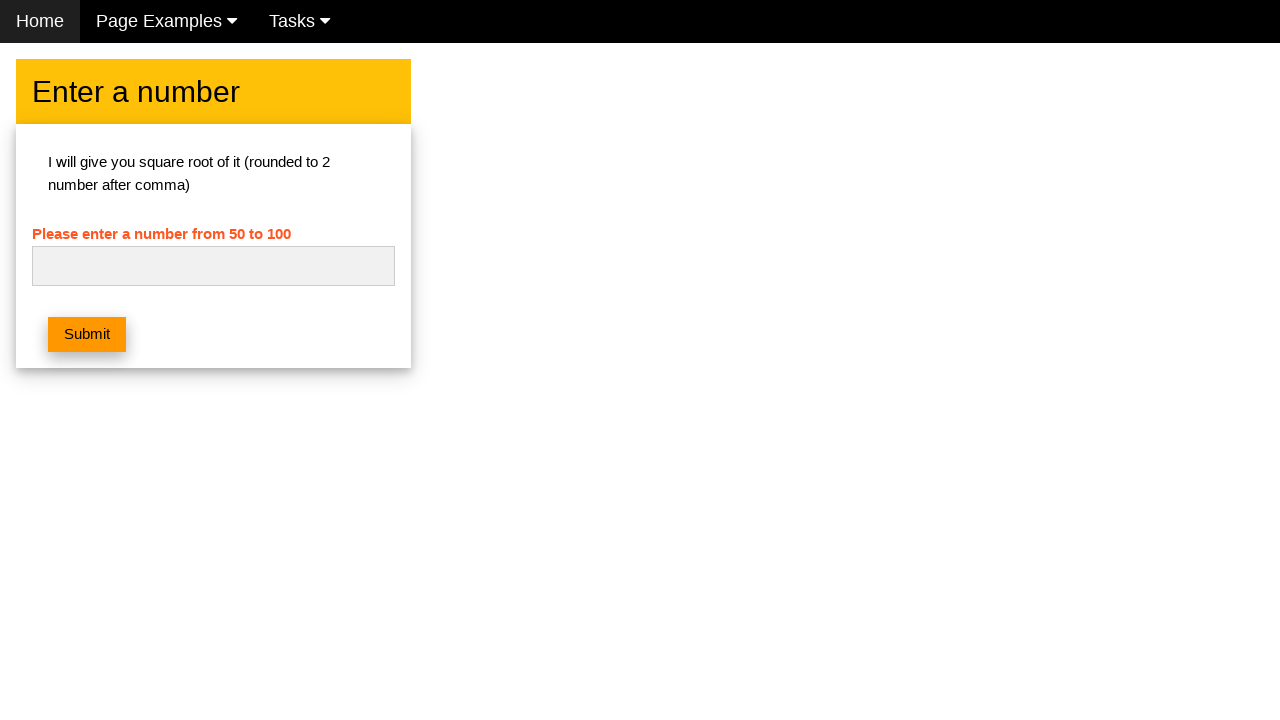

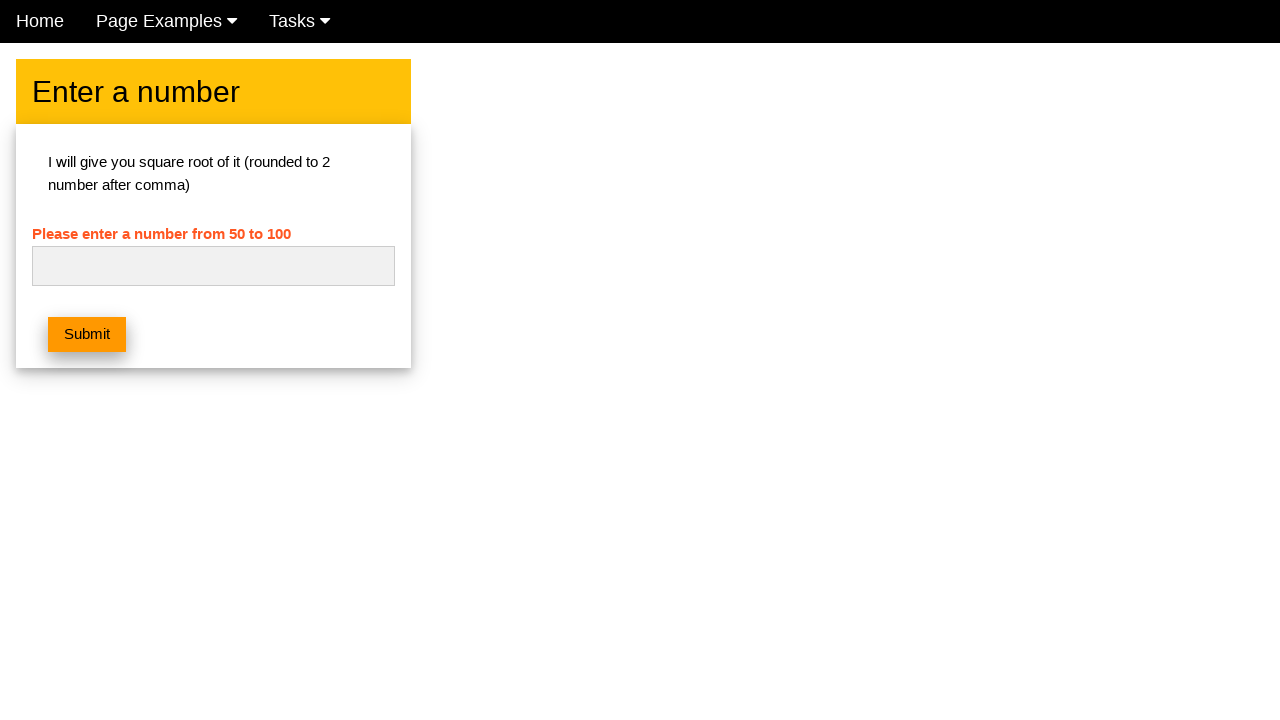